Tests registration form functionality by filling out first name, last name, username, and password fields, then clicking the register button

Starting URL: https://www.tutorialspoint.com/selenium/practice/register.php

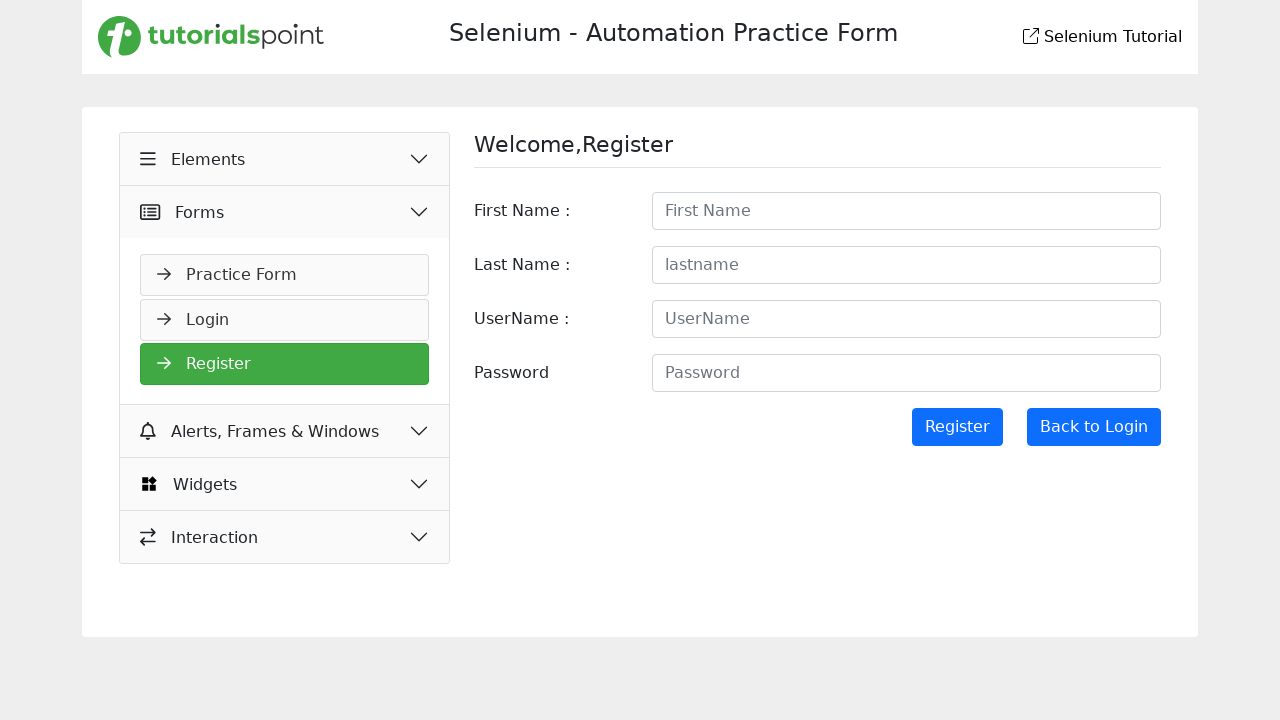

Filled first name field with 'Abhijith' on input#firstname
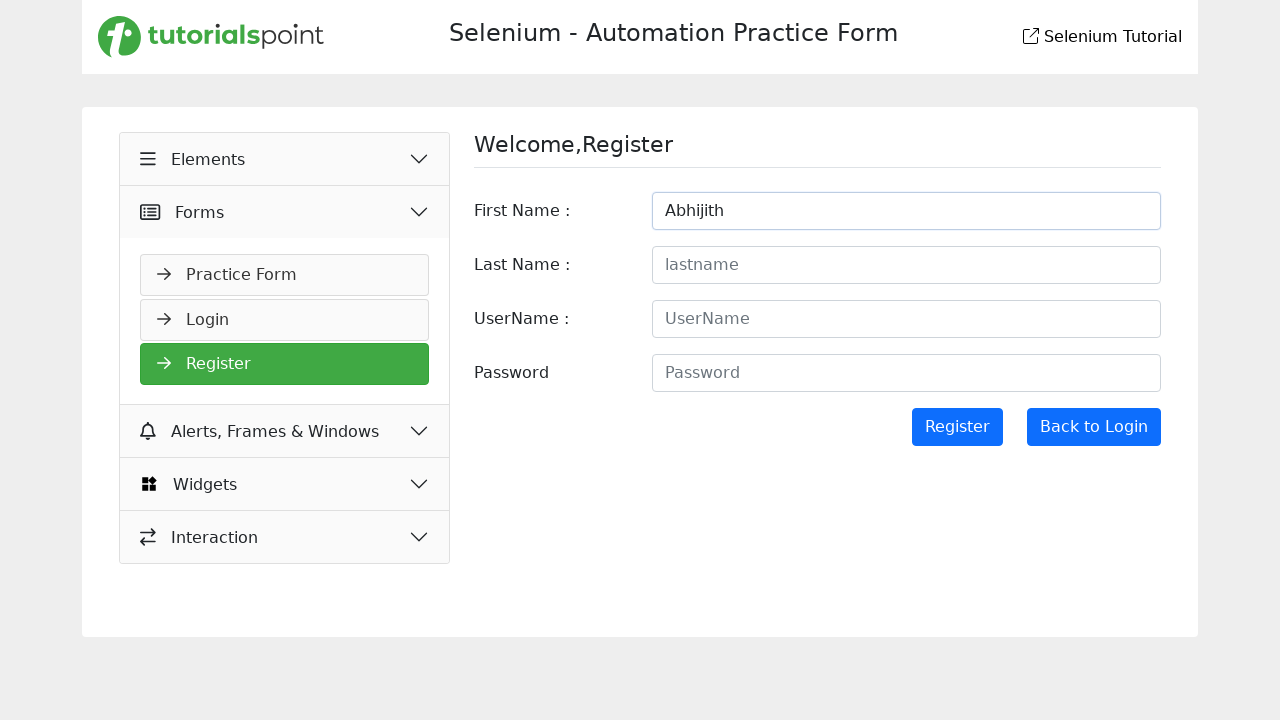

Filled last name field with 'Vedantham' on input#lastname
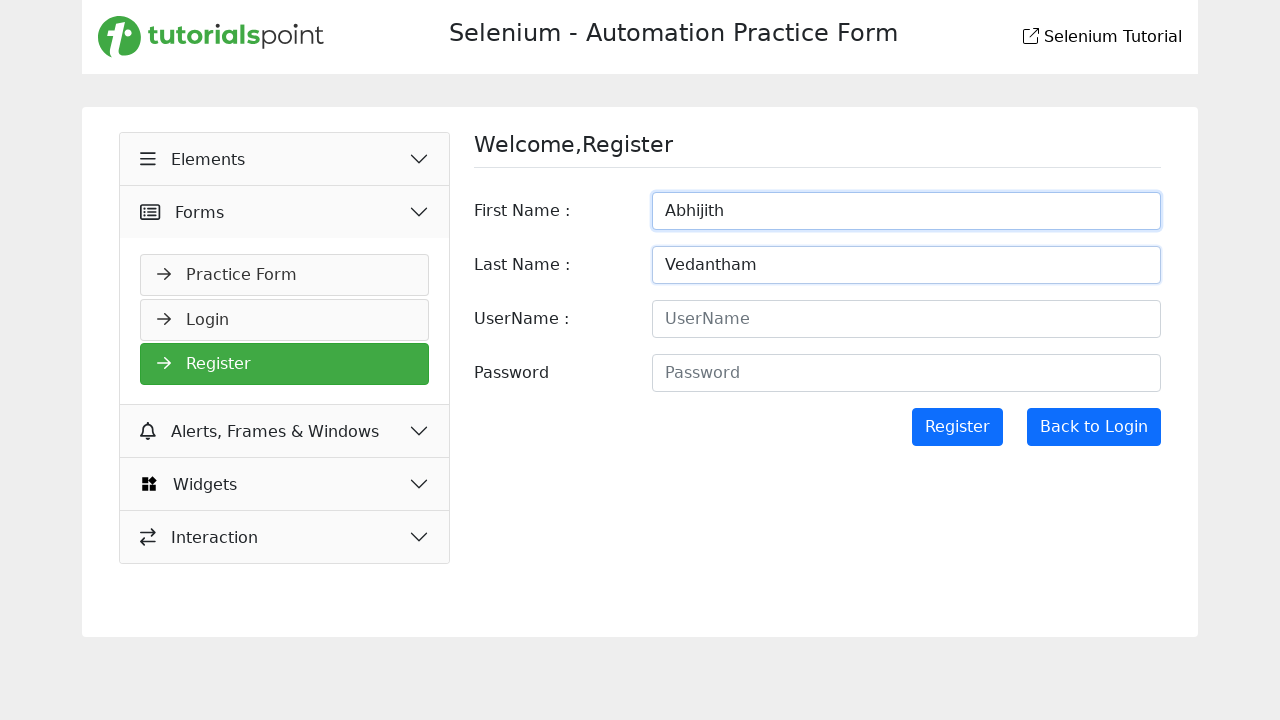

Filled username/email field with 'abhisai123@gmail.com' on input#username
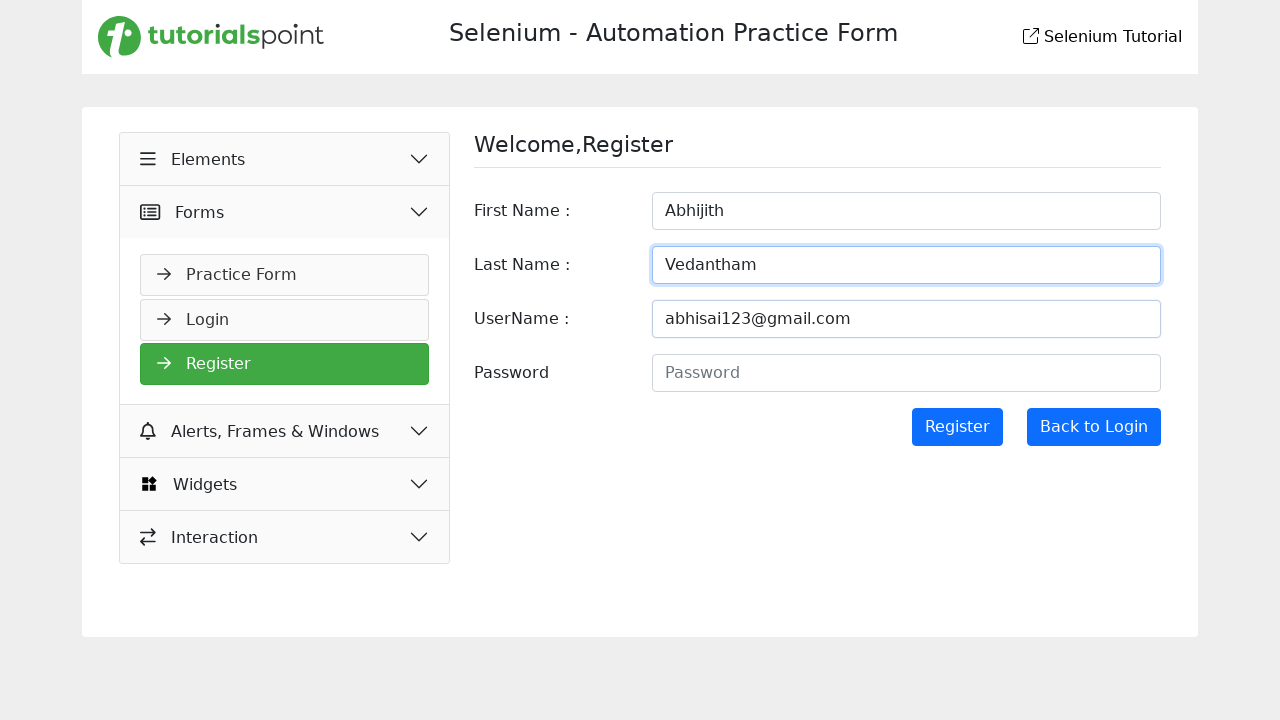

Filled password field with 'abhisai123' on input#password
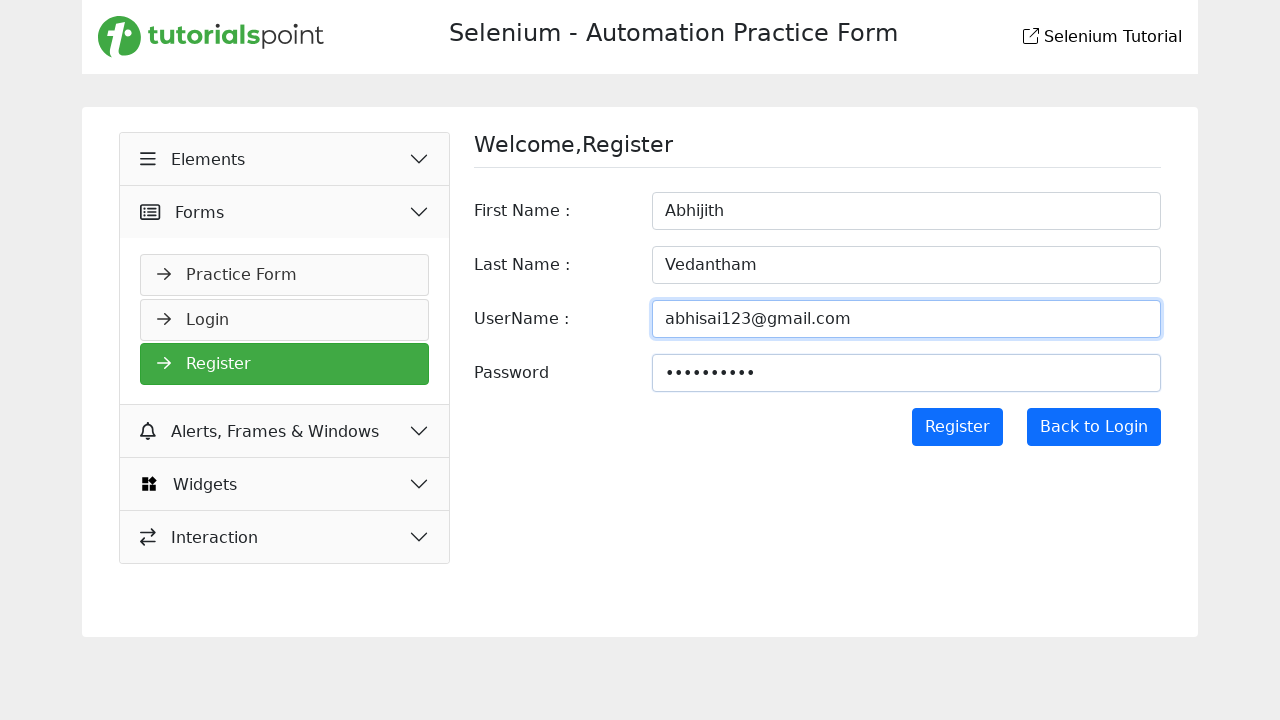

Clicked register button to submit form at (957, 427) on input[value='Register']
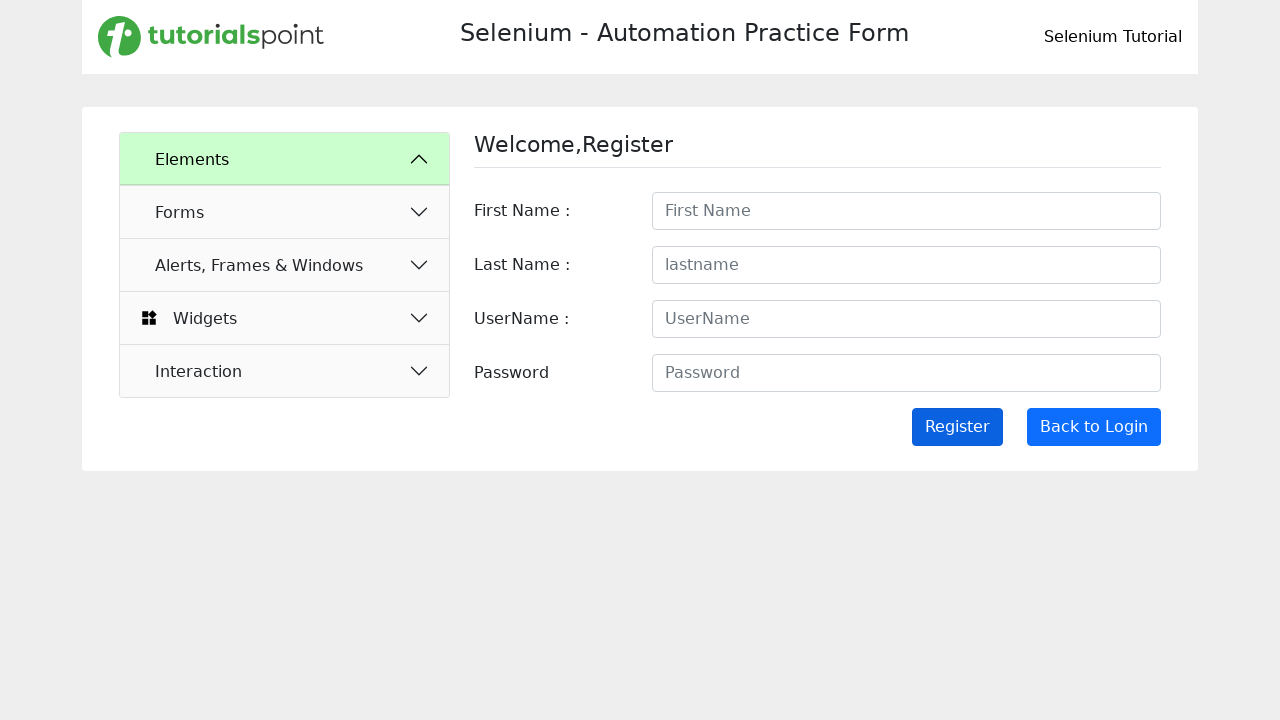

Waited 2 seconds for registration to complete
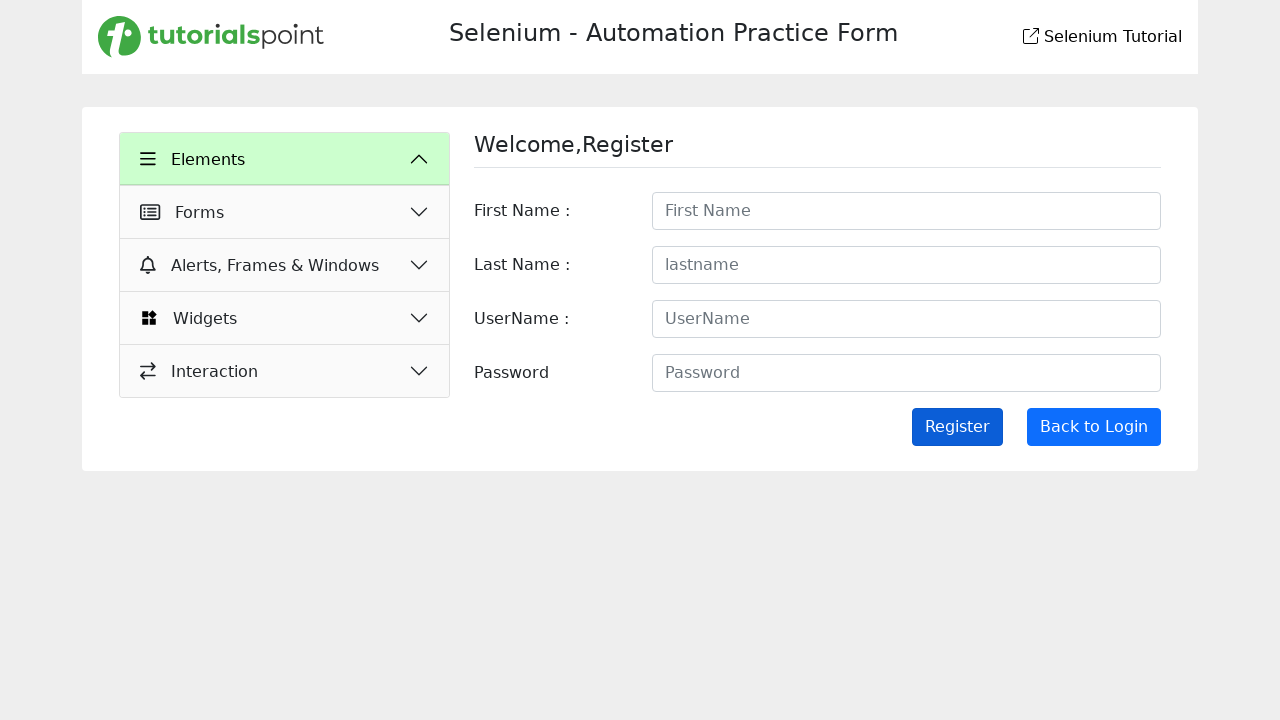

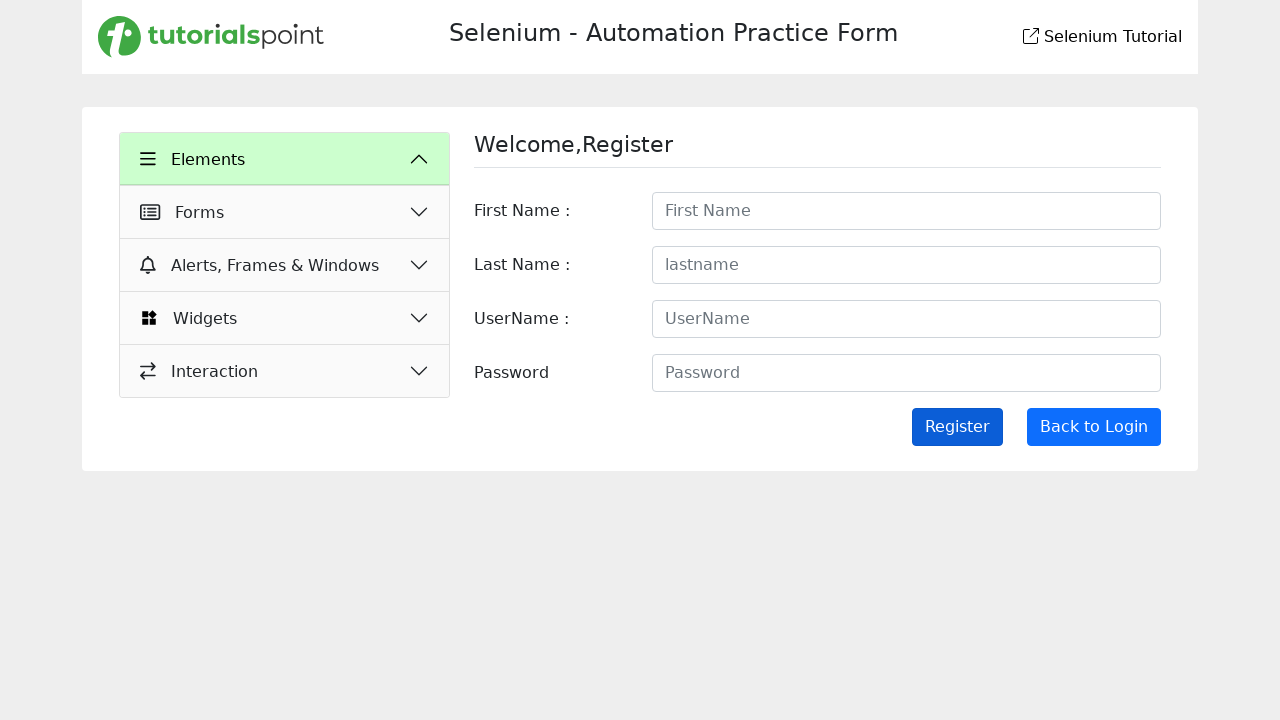